Tests product search functionality by clicking the search icon, entering a search term "headphones", and verifying the search input contains the expected value.

Starting URL: http://advantageonlineshopping.com/#/

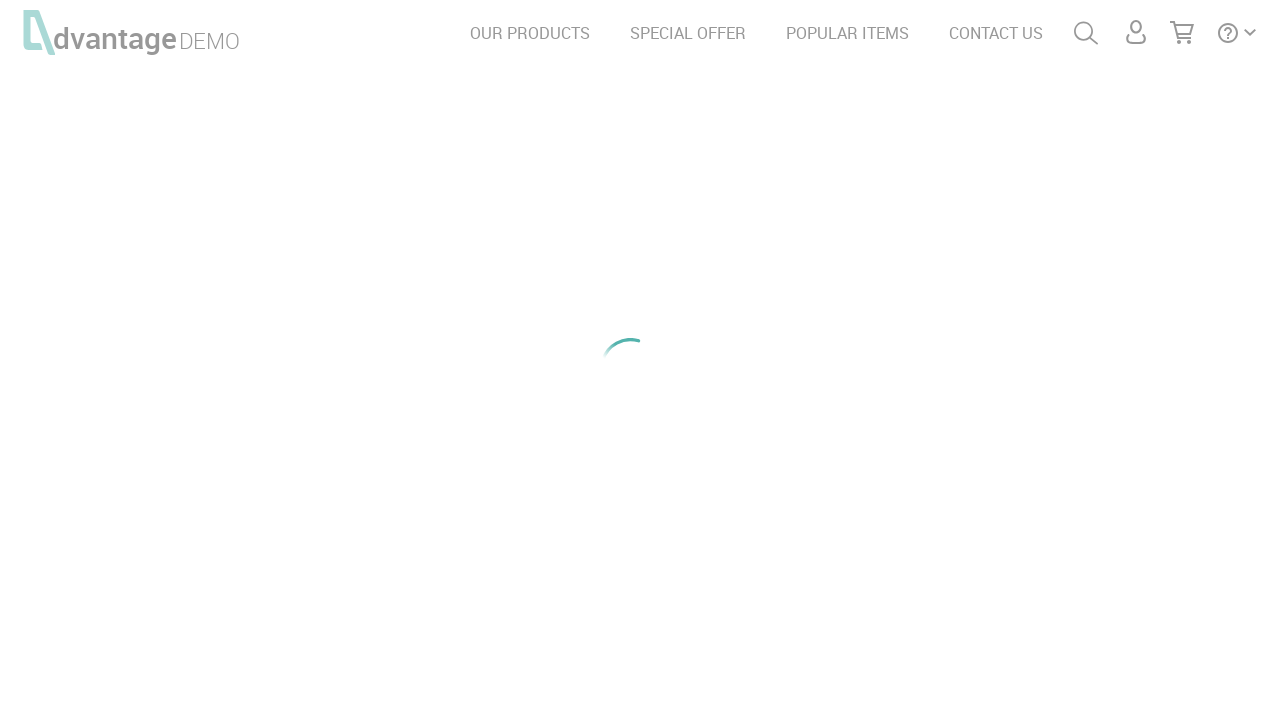

Clicked search menu icon to open search functionality at (1086, 33) on #menuSearch
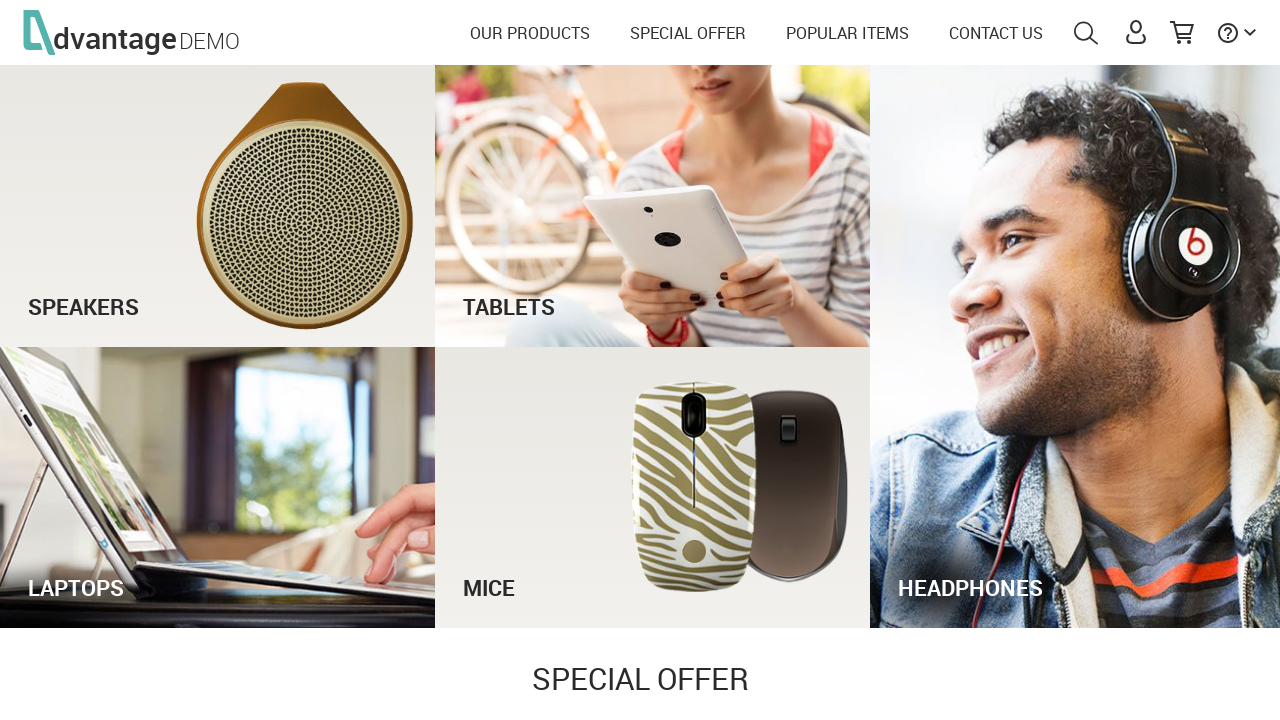

Filled search input with 'headphones' on #autoComplete
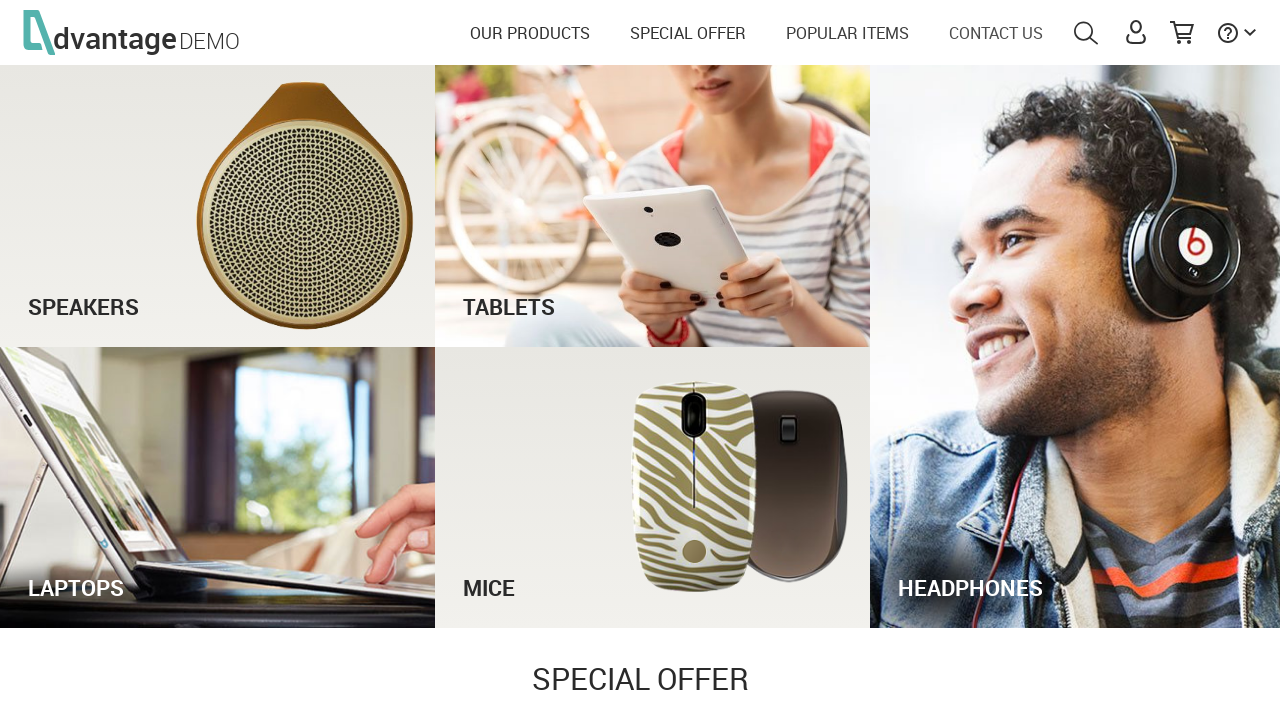

Clicked search menu icon to submit search at (394, 33) on #menuSearch
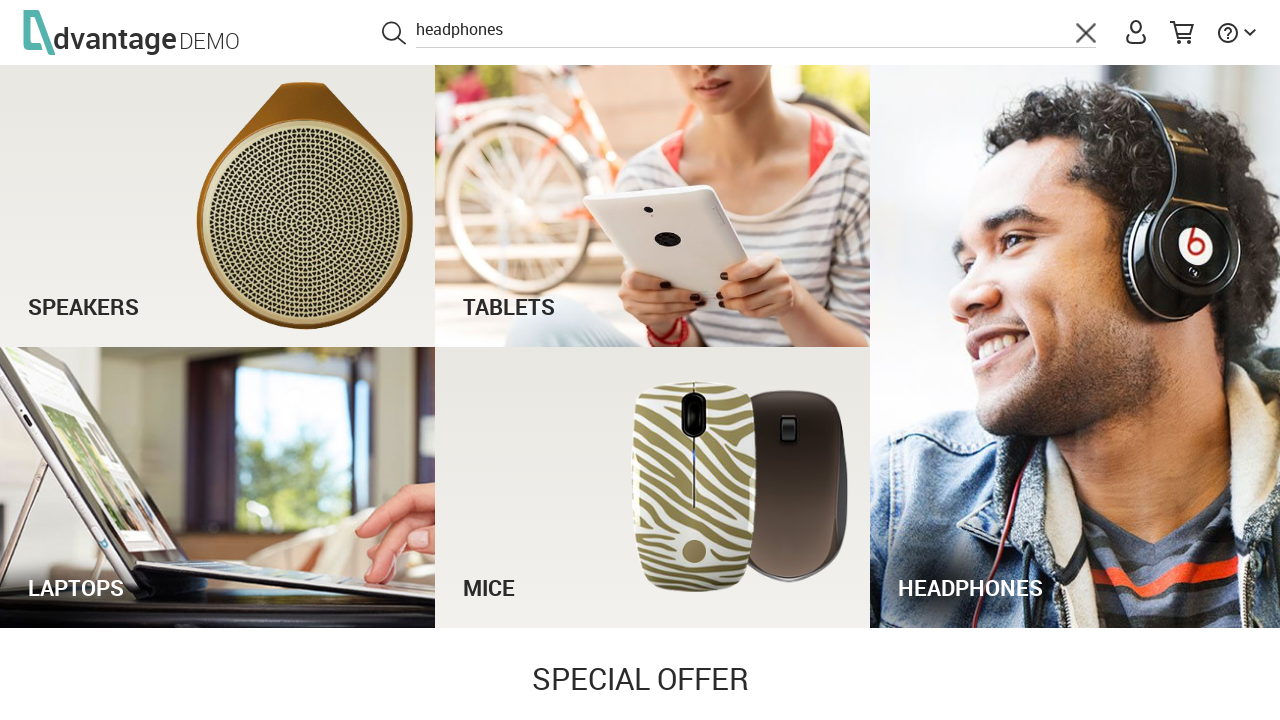

Verified search input contains 'headphones'
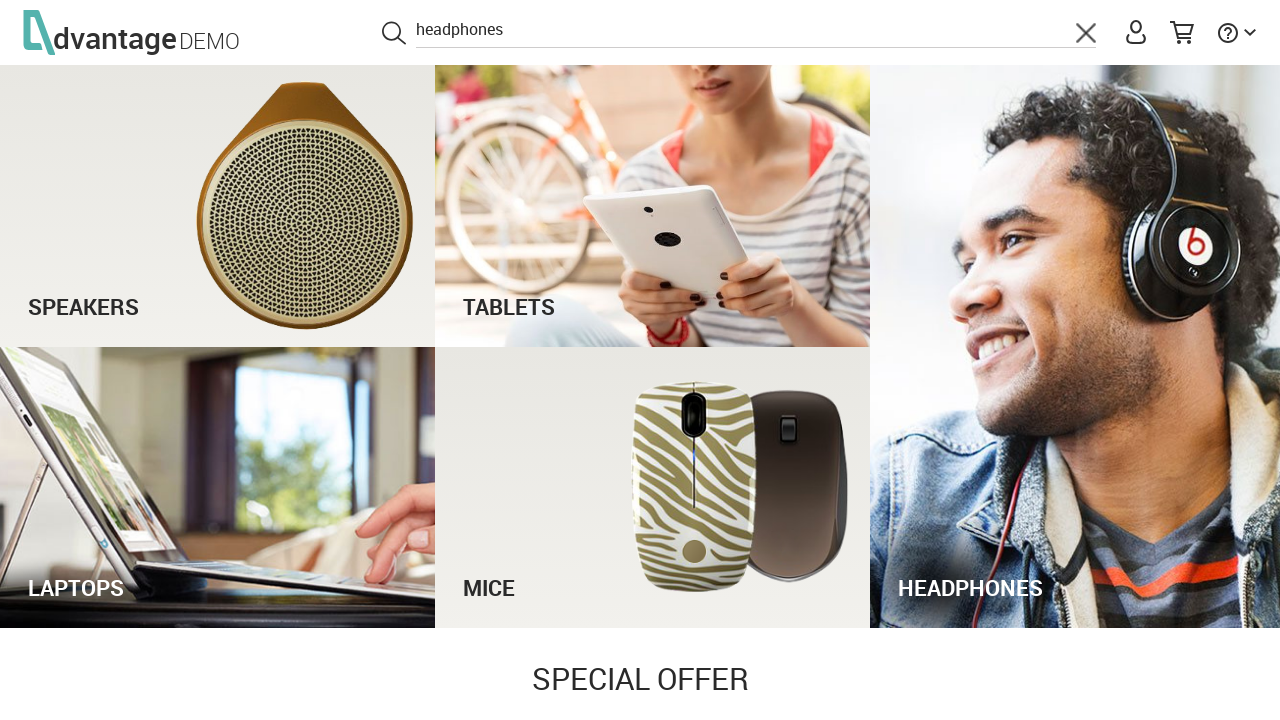

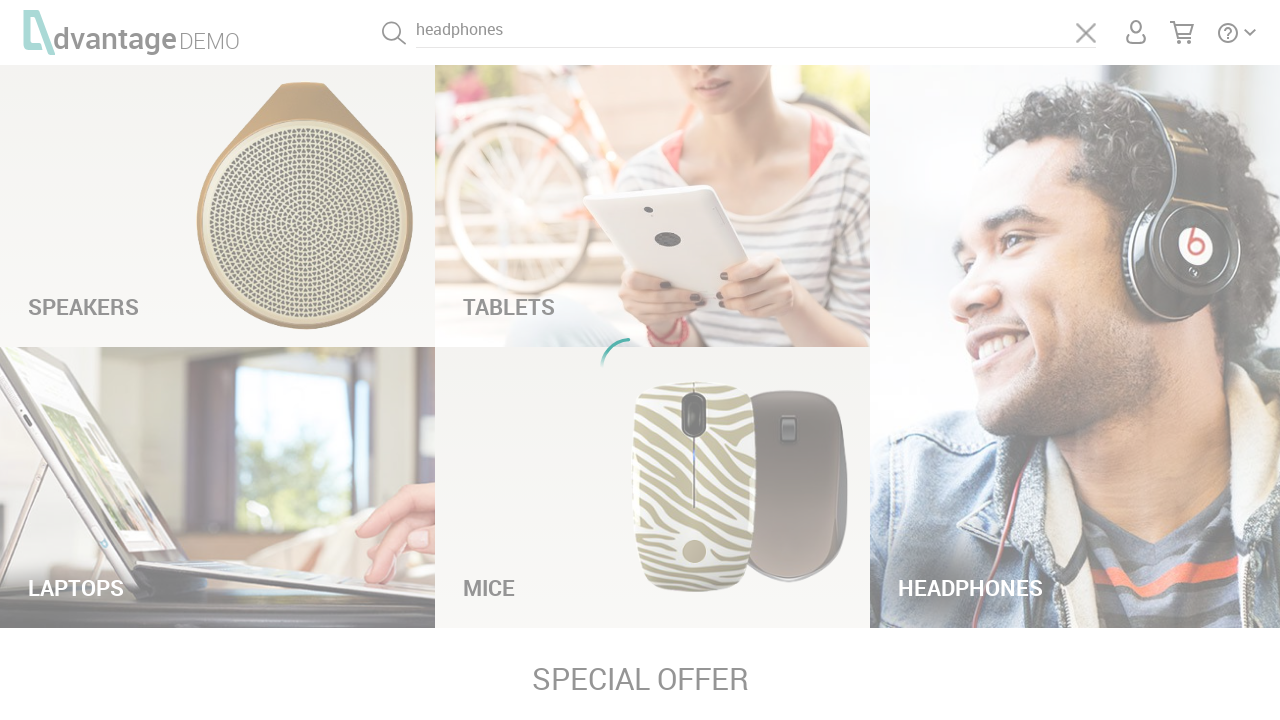